Tests accepting a JavaScript alert by clicking a button, verifying the alert text, accepting it, and confirming the result message is displayed

Starting URL: https://automationfc.github.io/basic-form/index.html

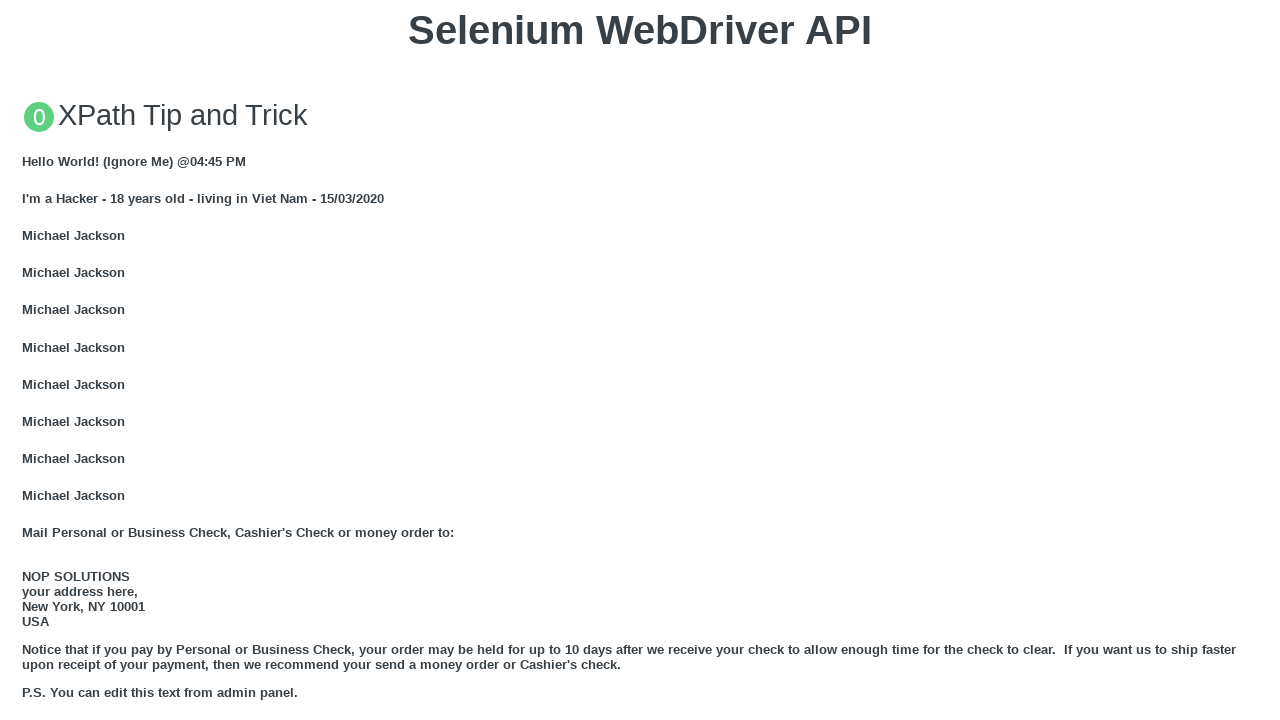

Clicked button to trigger JavaScript alert at (640, 360) on xpath=//button[text()='Click for JS Alert']
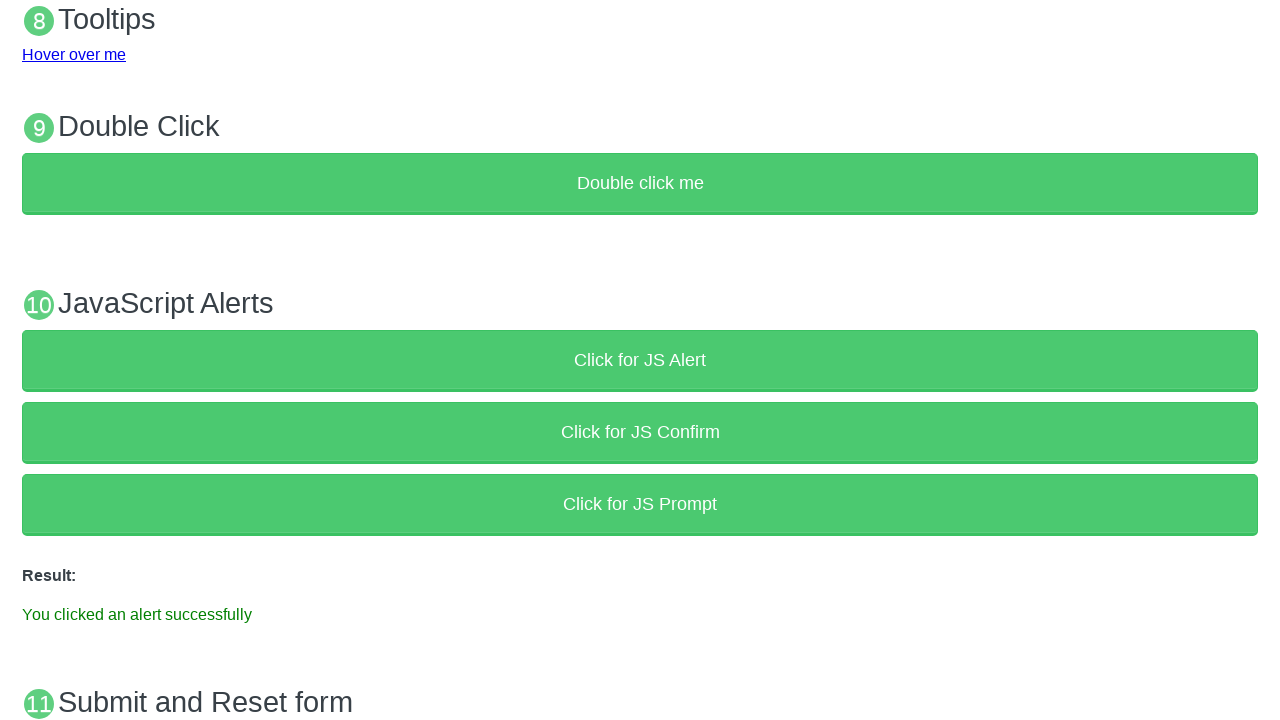

Set up dialog handler to accept alerts
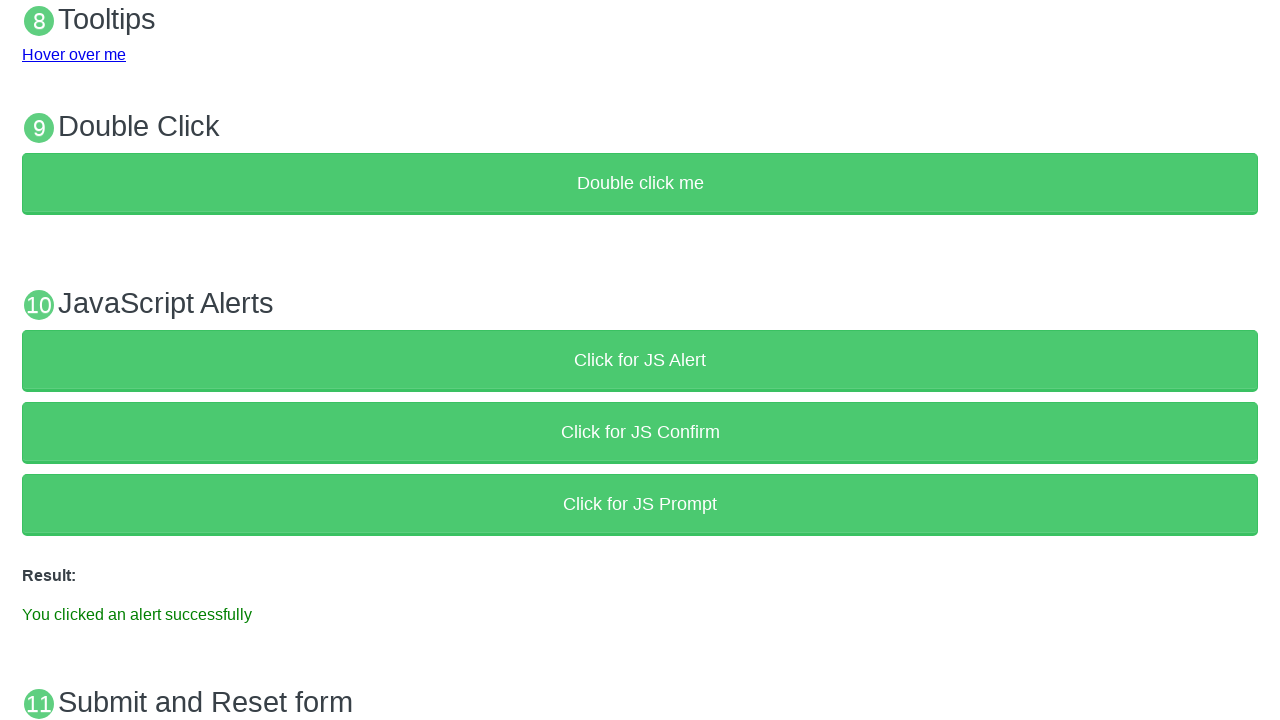

Alert accepted and result message displayed
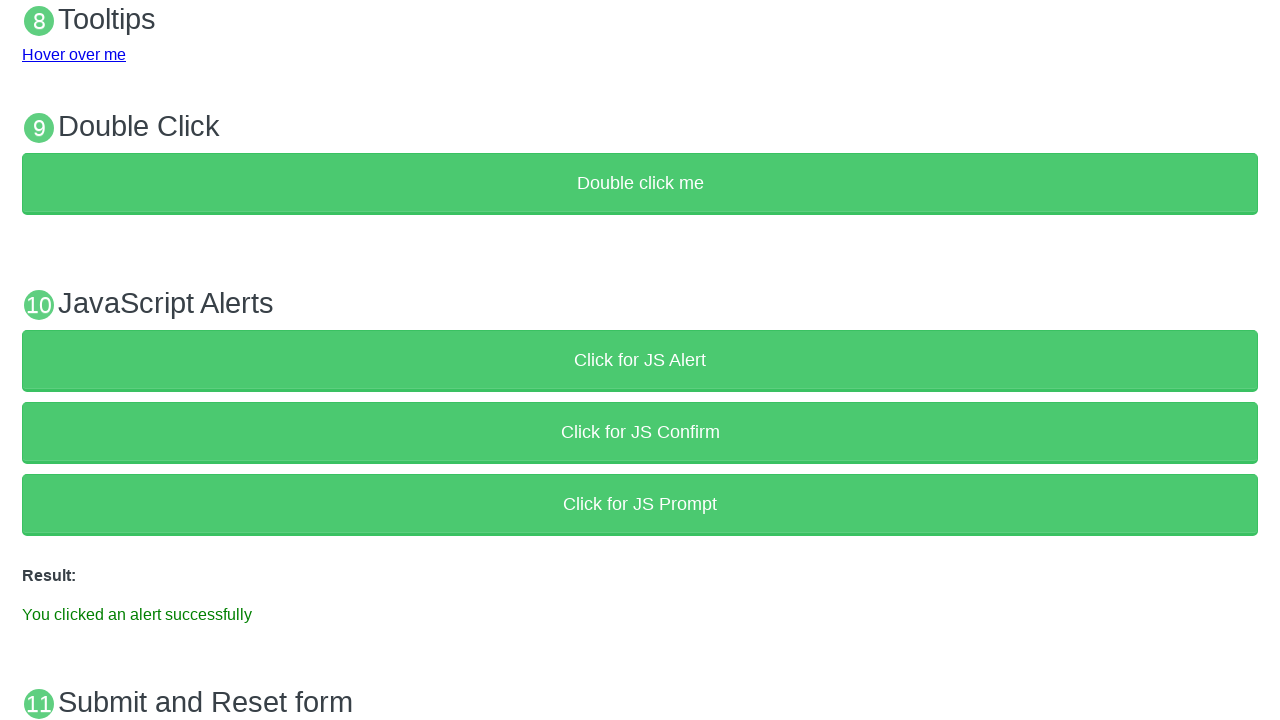

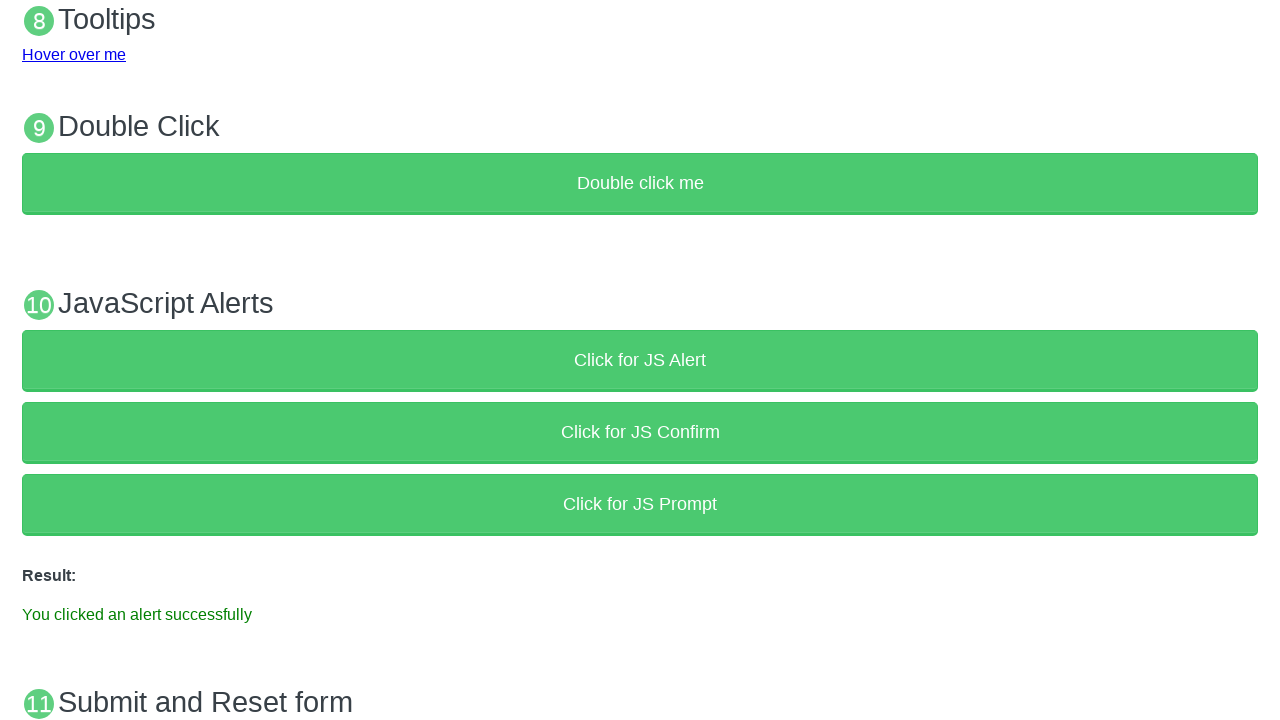